Tests selecting a country option by value from a dropdown, verifying the selection is registered and feedback text is displayed correctly.

Starting URL: https://osstep.github.io/action_selectOptions

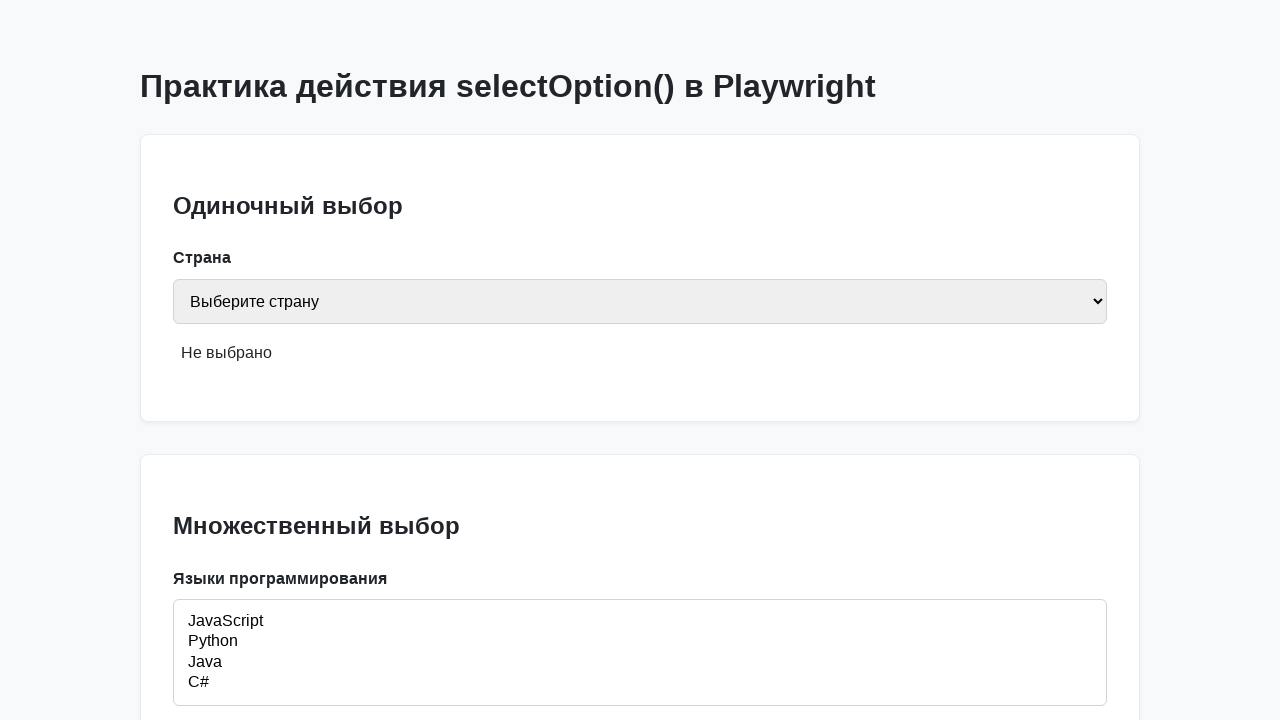

Located country select dropdown by label 'Страна'
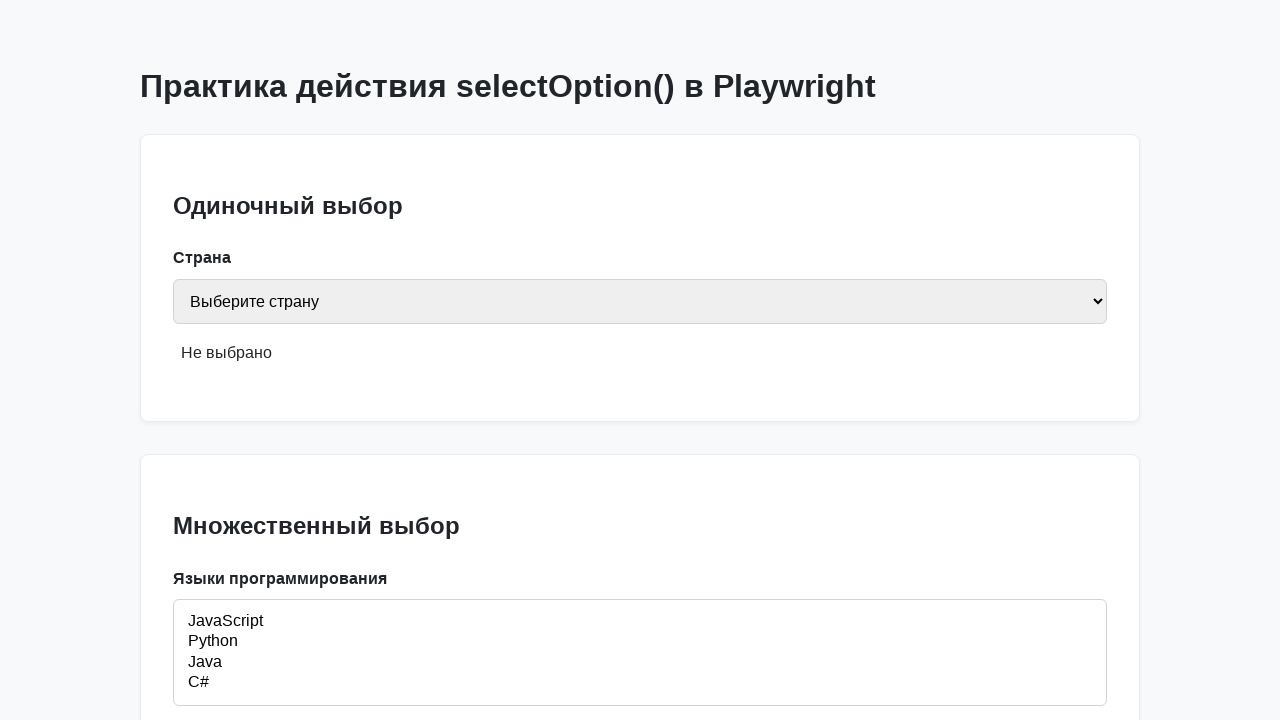

Verified that country dropdown is initially empty
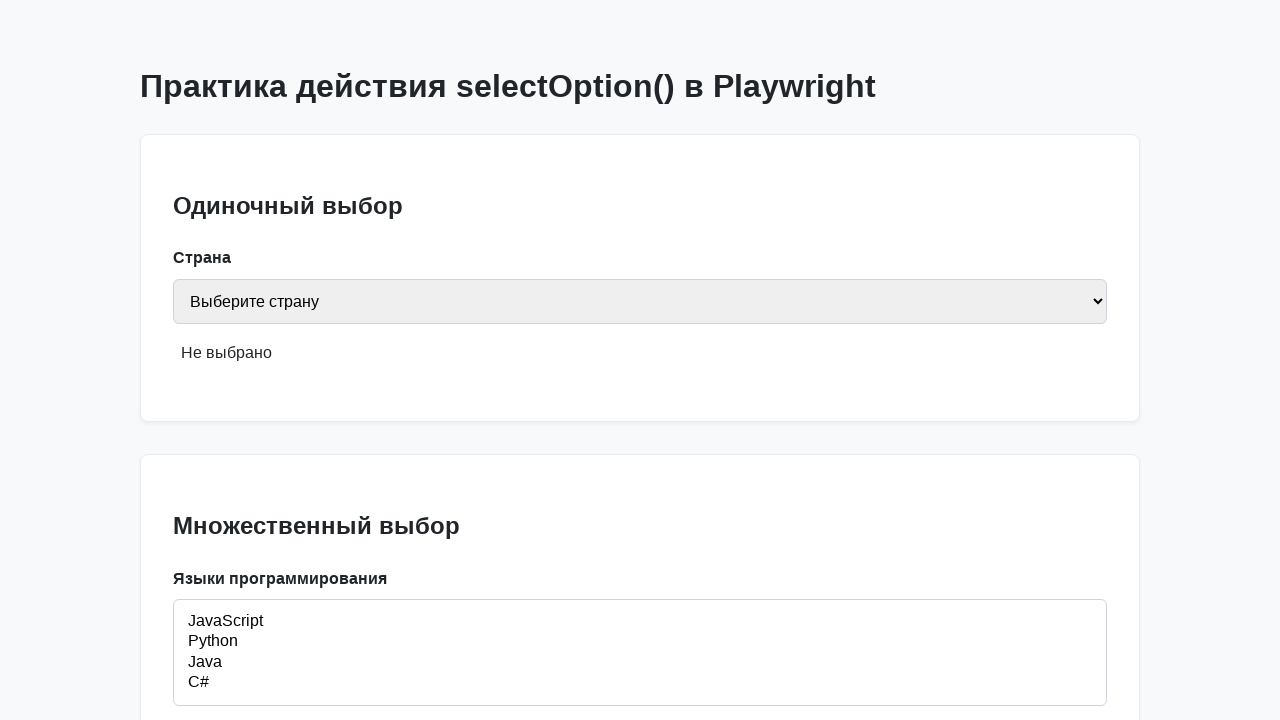

Selected Russia option by value 'ru' from country dropdown on internal:label="\u0421\u0442\u0440\u0430\u043d\u0430"i
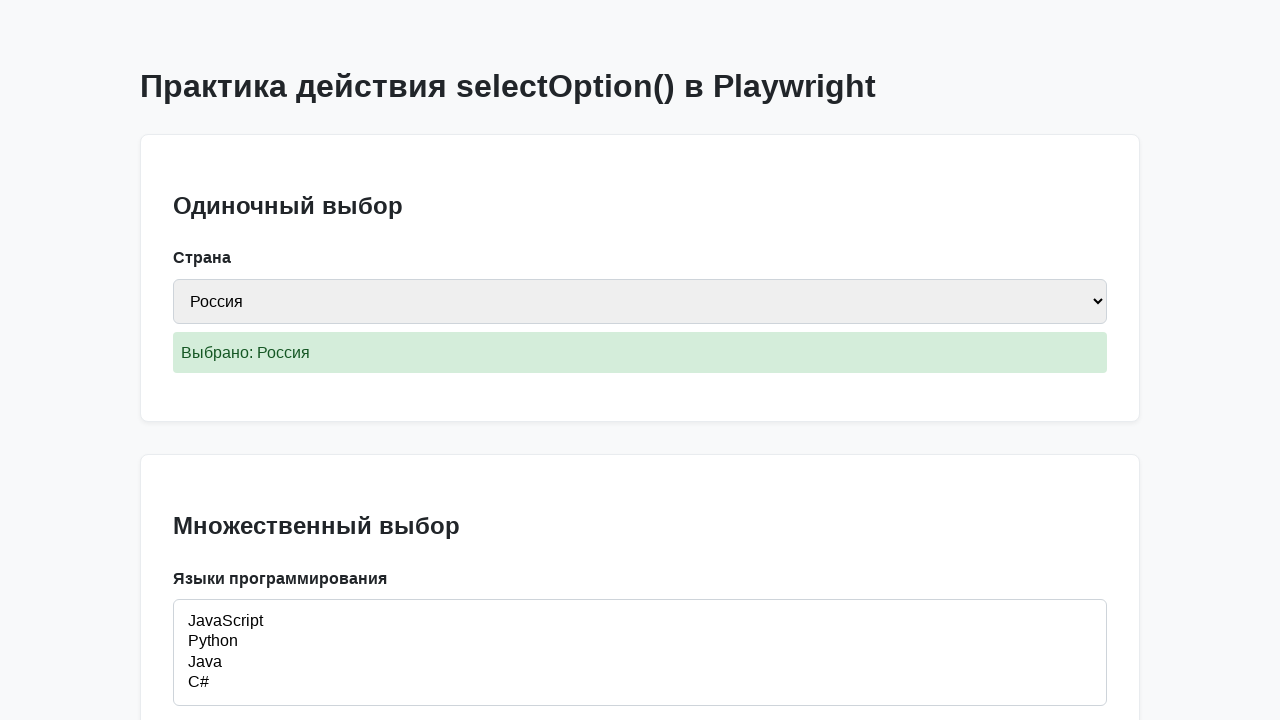

Verified that country dropdown value is 'ru'
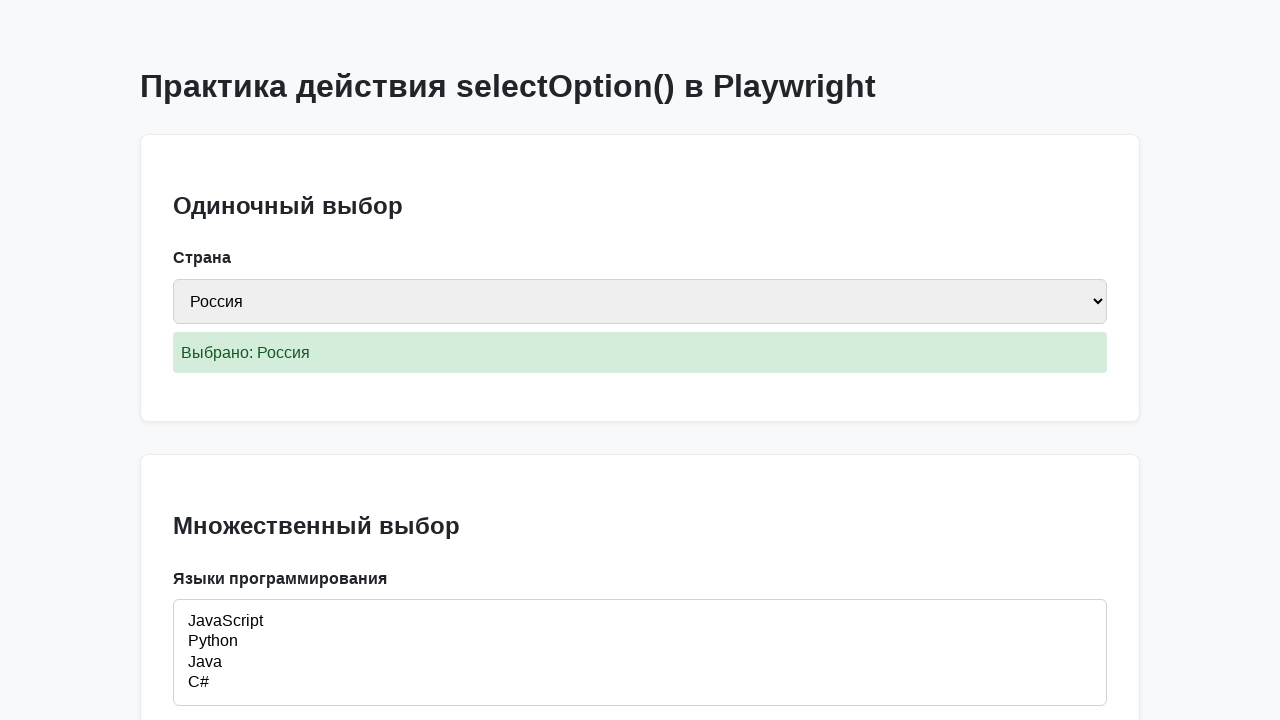

Waited for feedback text element '#country-feedback' to appear
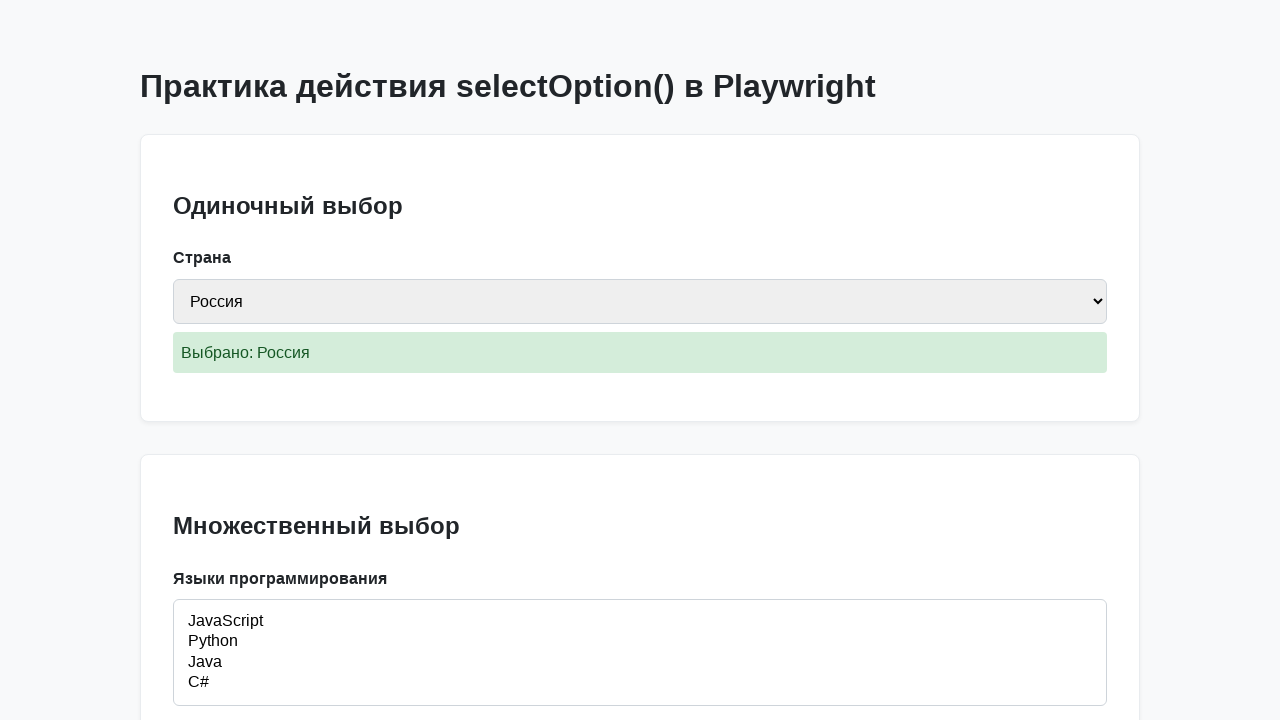

Verified feedback text displays 'Выбрано: Россия'
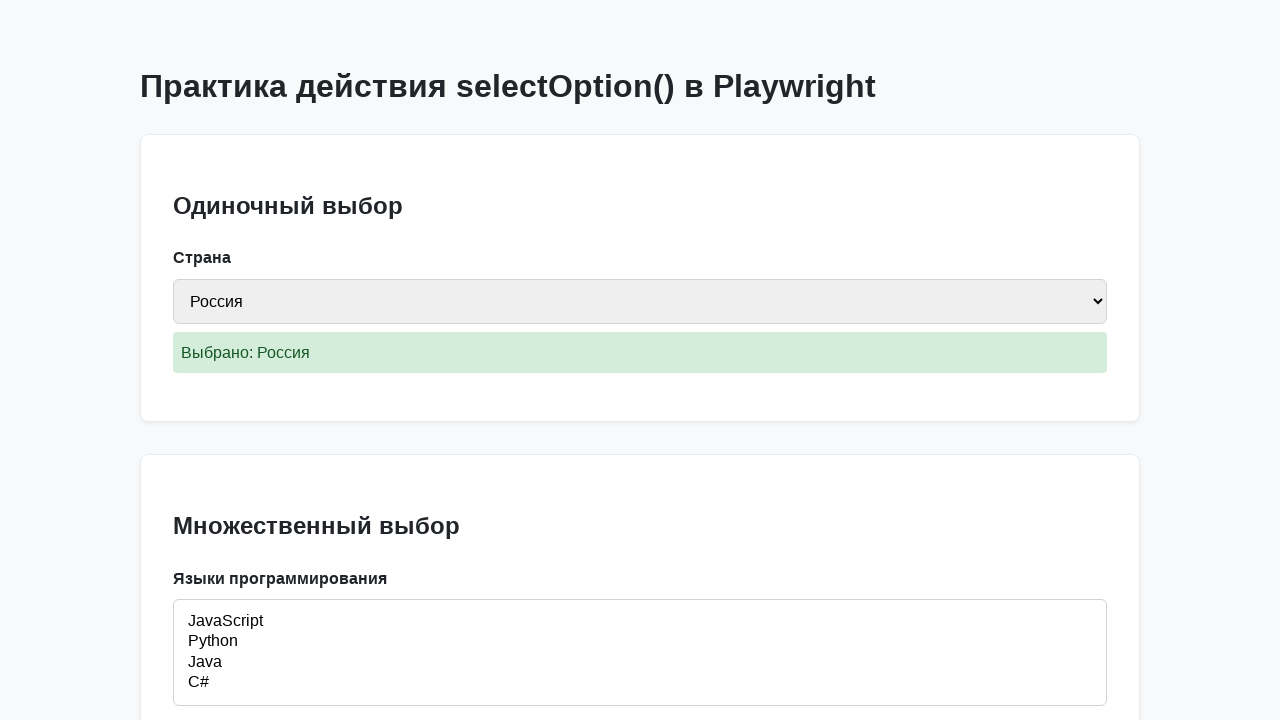

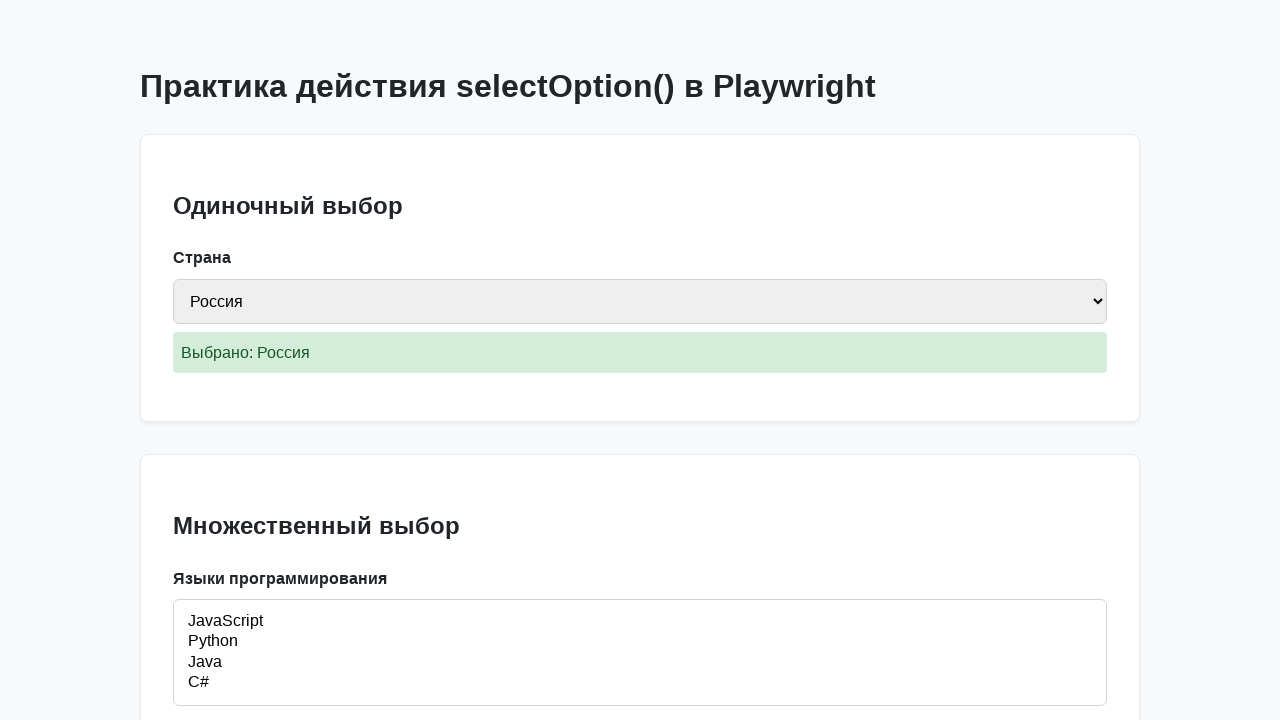